Clicks the first checkbox and verifies it becomes selected

Starting URL: http://the-internet.herokuapp.com/checkboxes

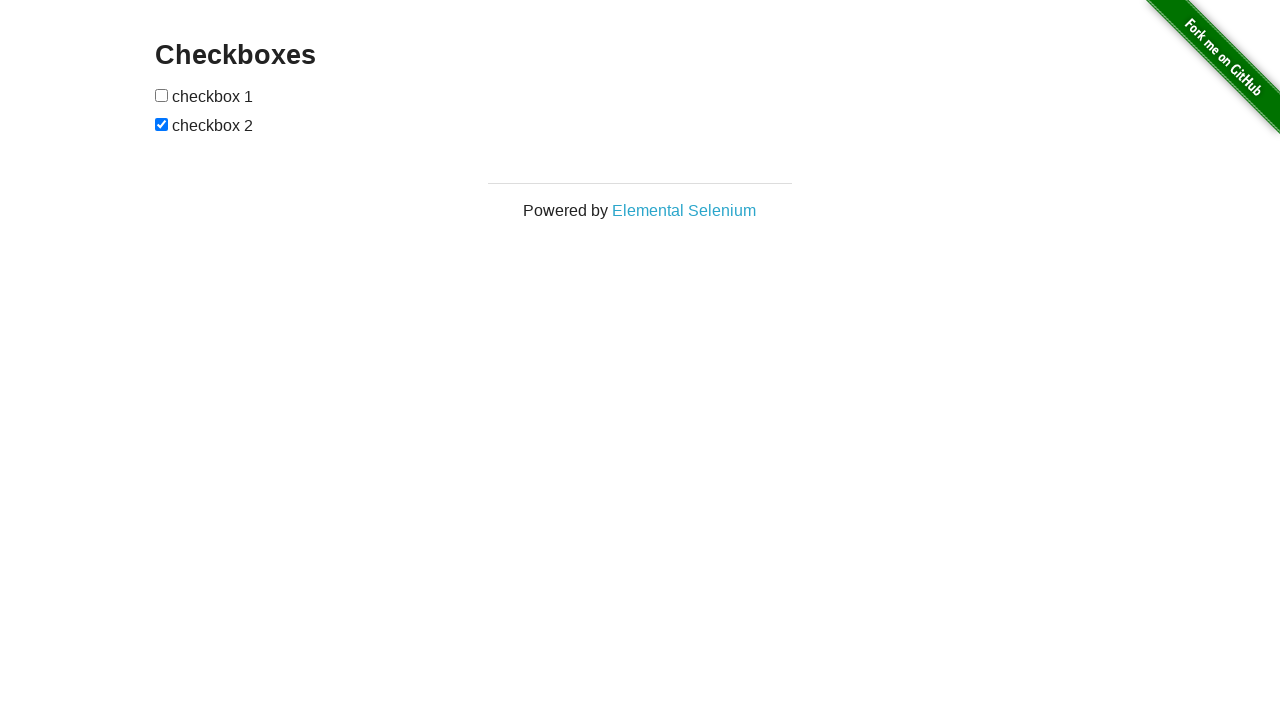

Clicked the first checkbox at (162, 95) on [type=checkbox]
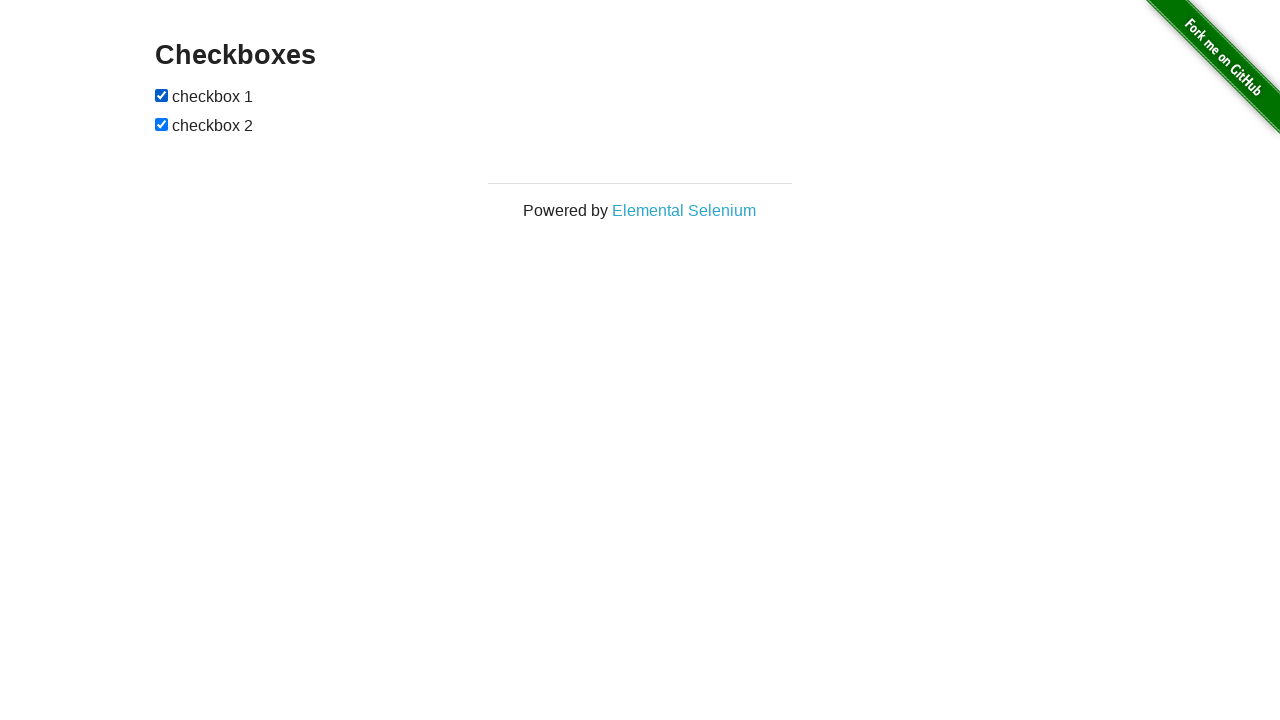

Located the first checkbox element
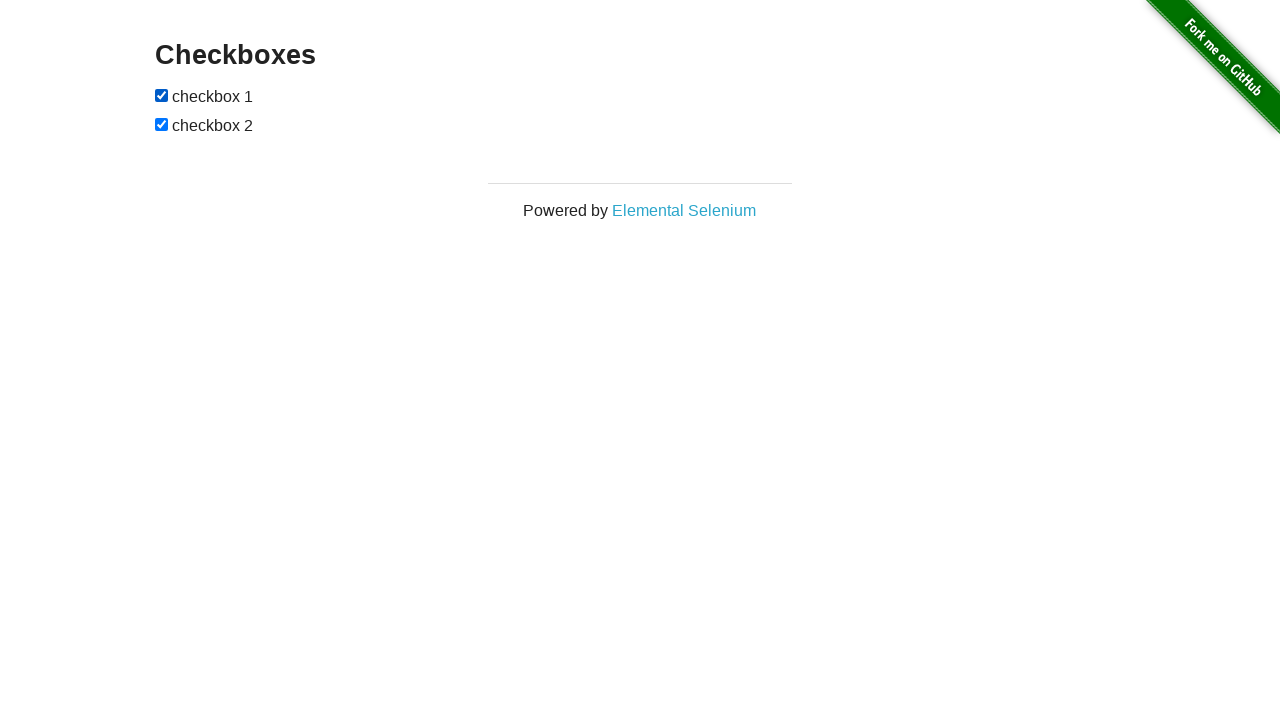

Verified that the first checkbox is now selected
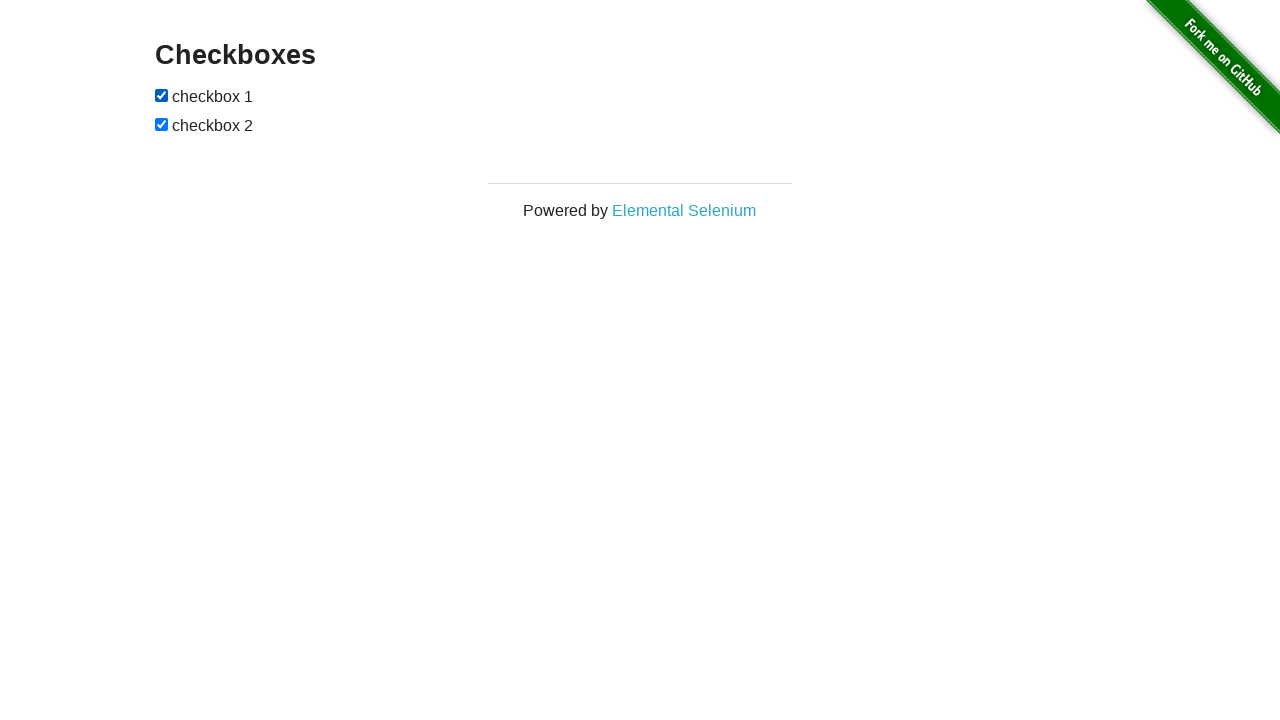

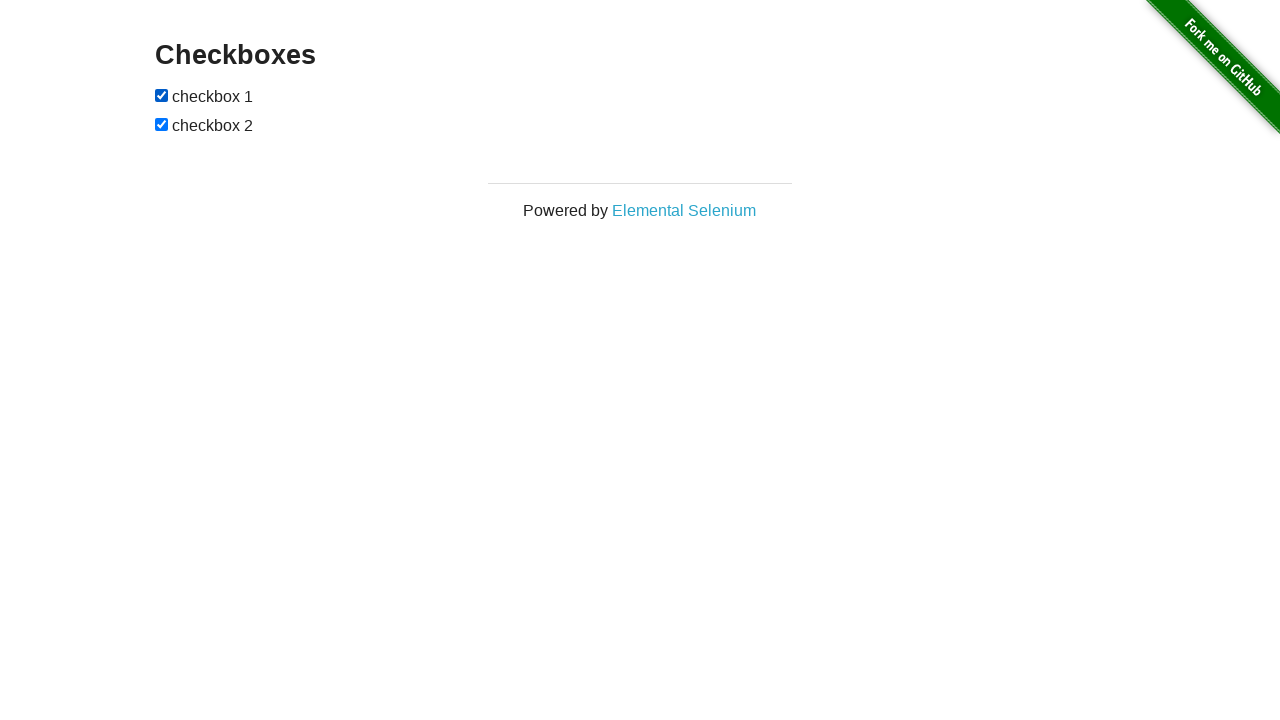